Navigates to a blog page and clicks on a link (link1) to verify navigation works and the URL changes when the link is clicked in the same tab.

Starting URL: https://omayo.blogspot.com/

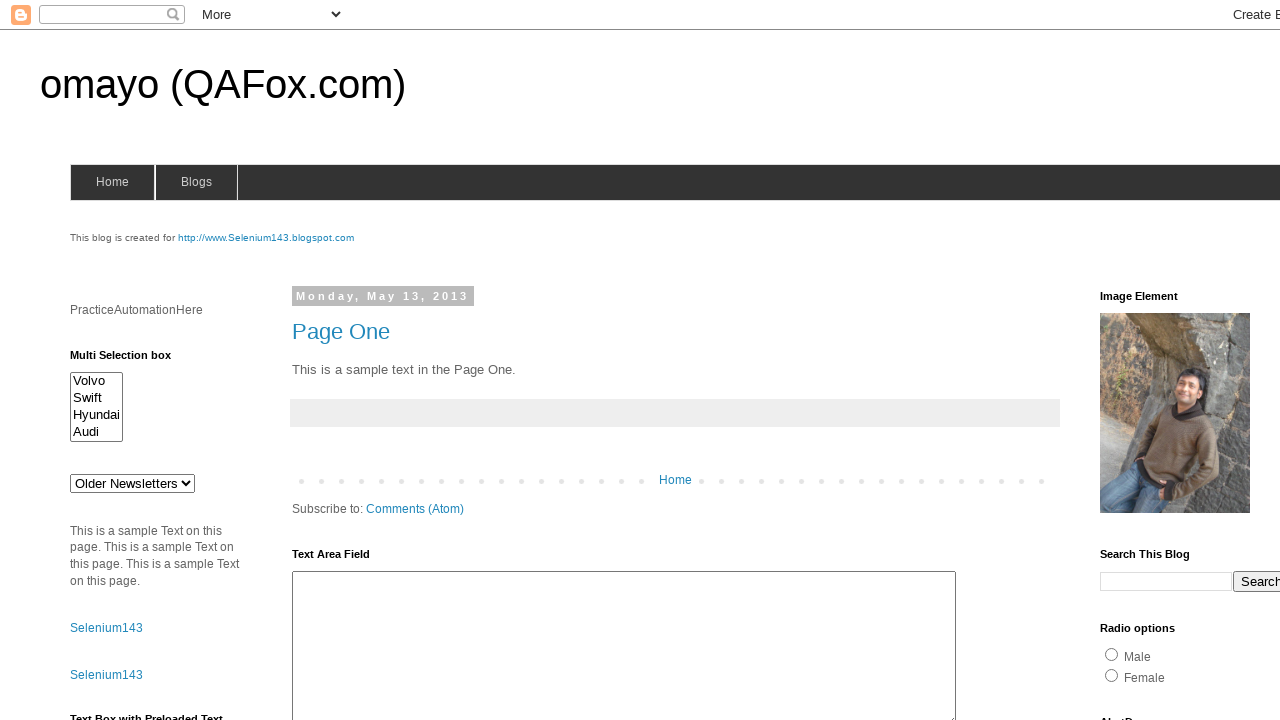

Navigated to https://omayo.blogspot.com/
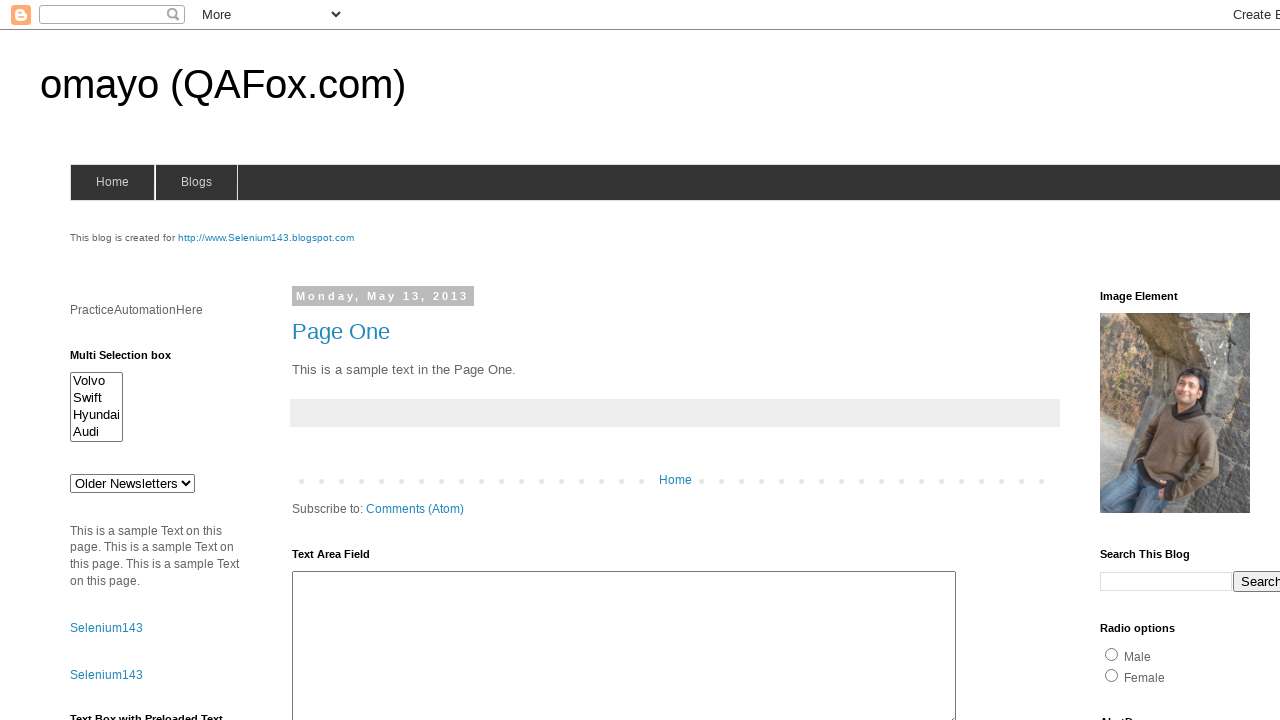

Clicked on link1 element at (106, 628) on #link1
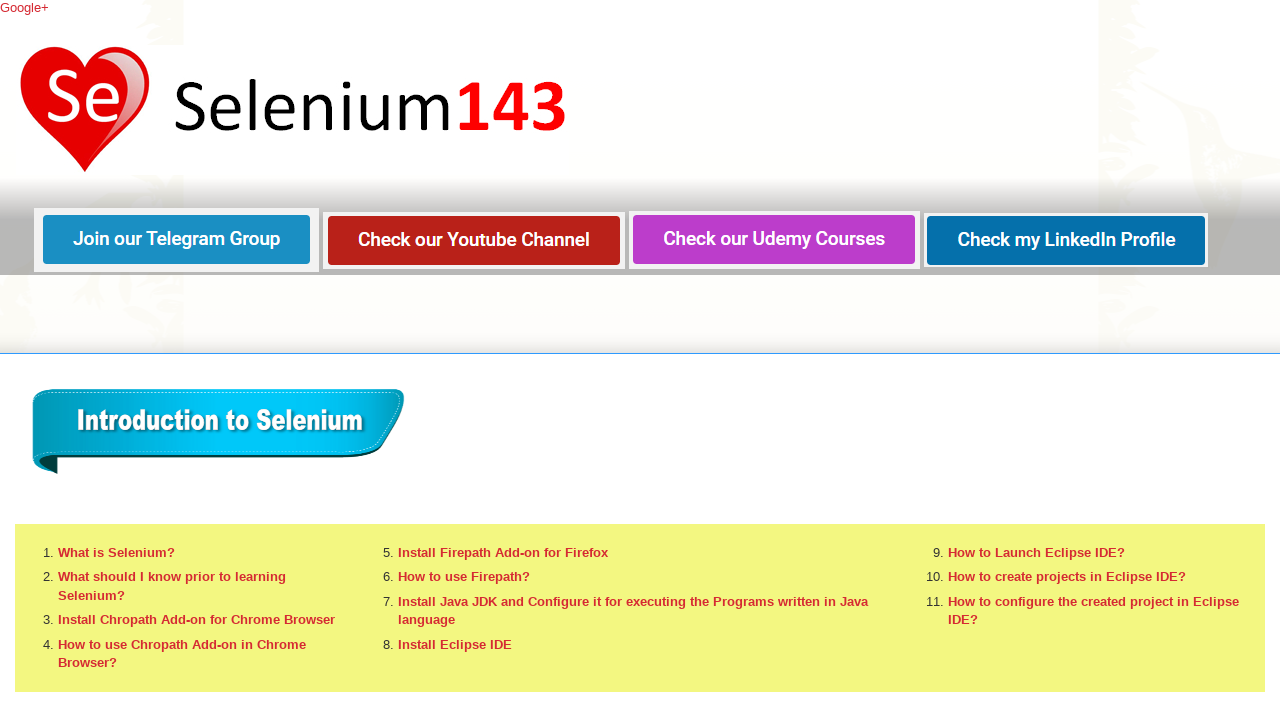

Page navigation completed and DOM content loaded
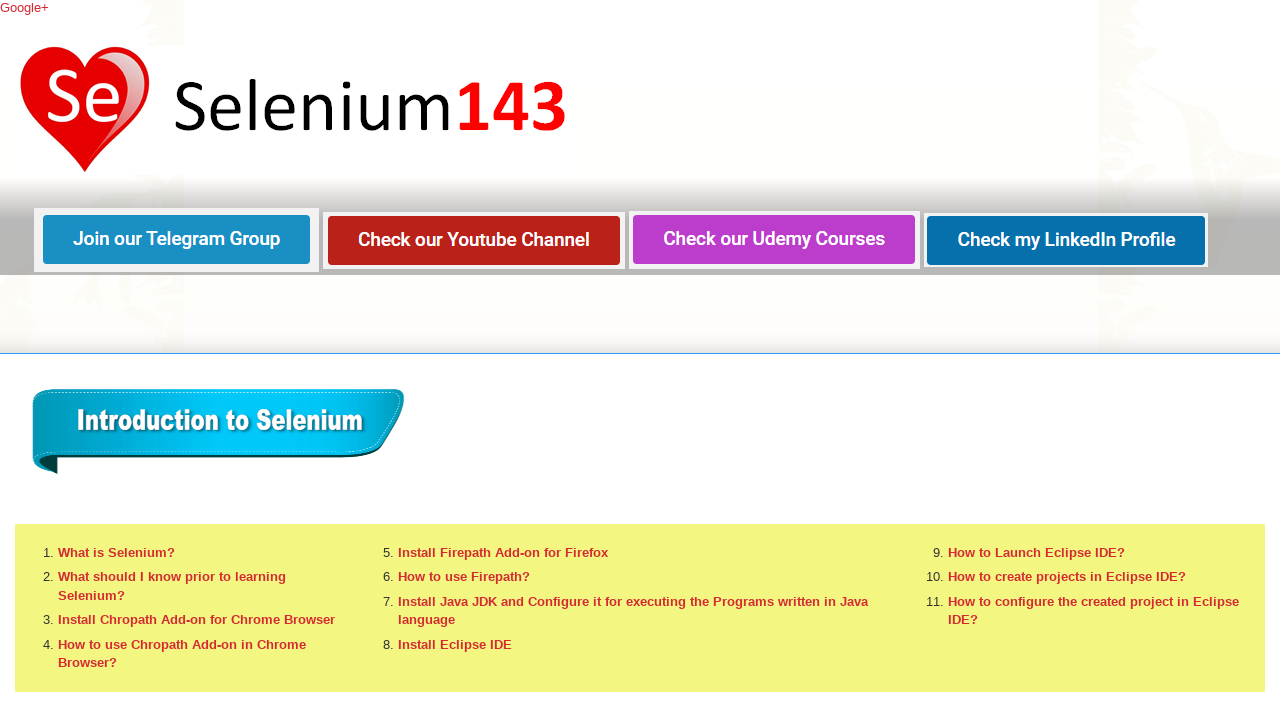

Verified current URL is http://selenium143.blogspot.com/
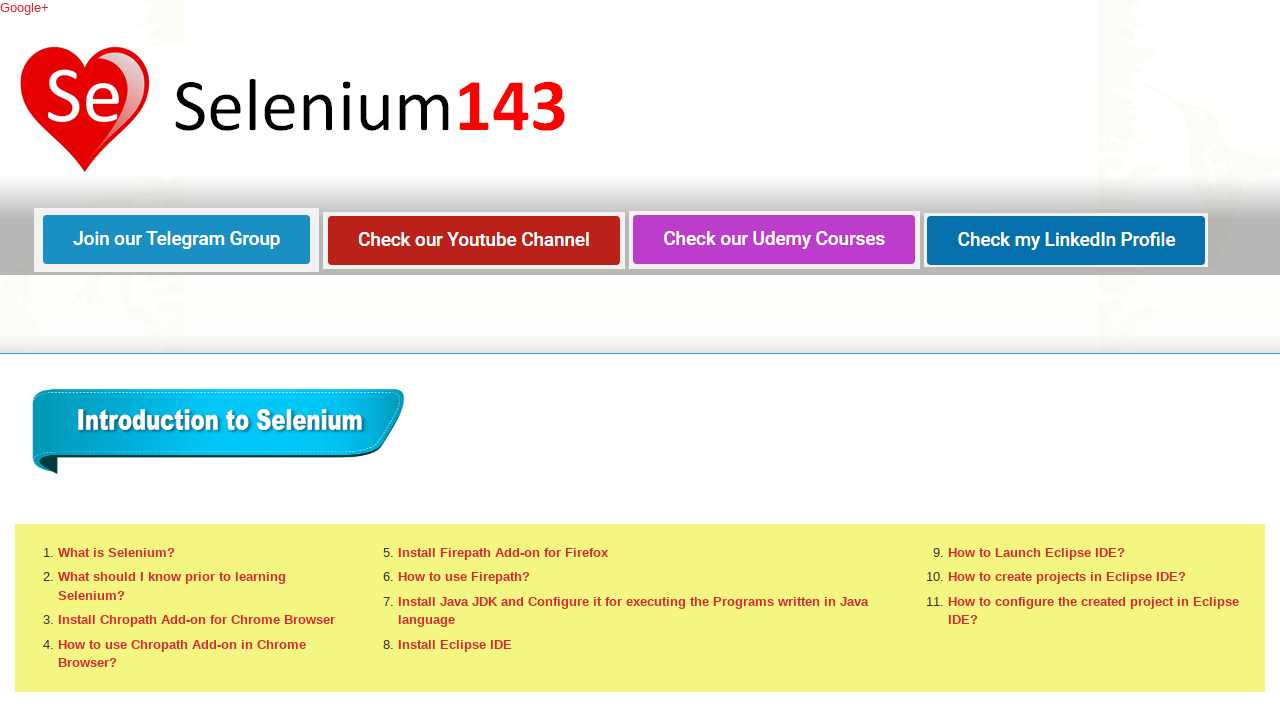

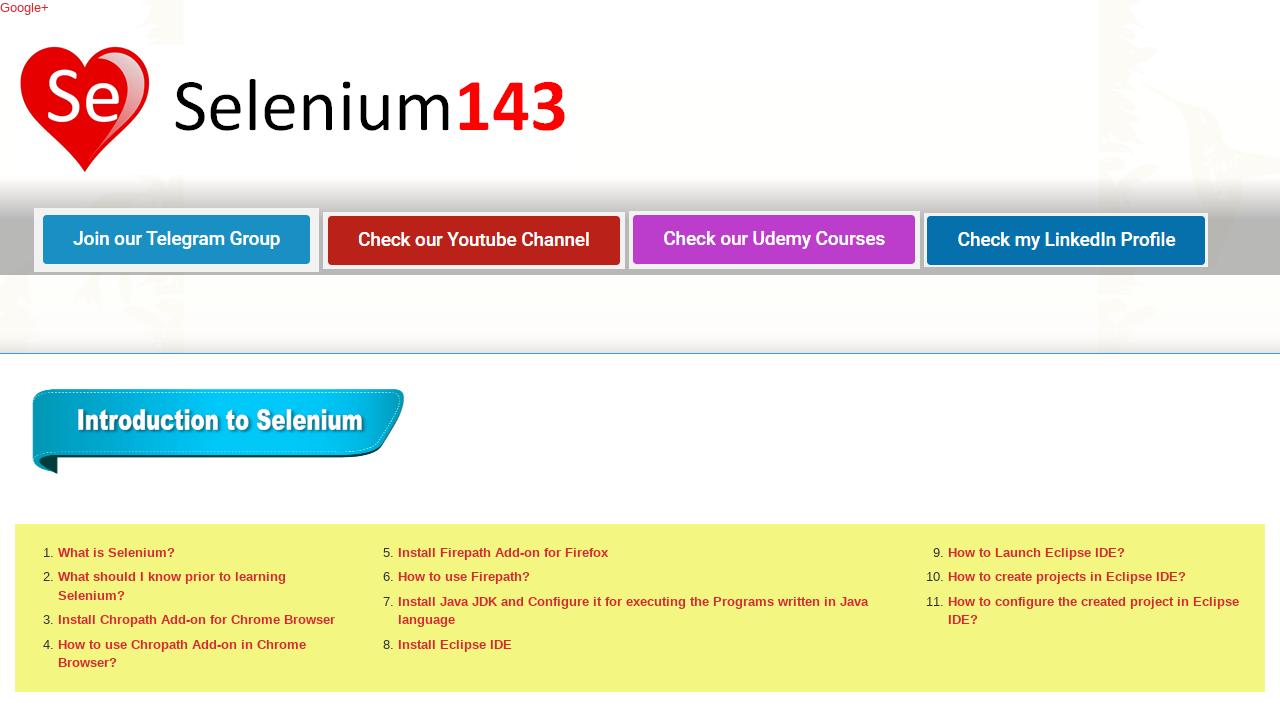